Creates a new paste on Pastebin with simple text content, sets expiration to 10 minutes, and names it "helloweb"

Starting URL: https://pastebin.com/

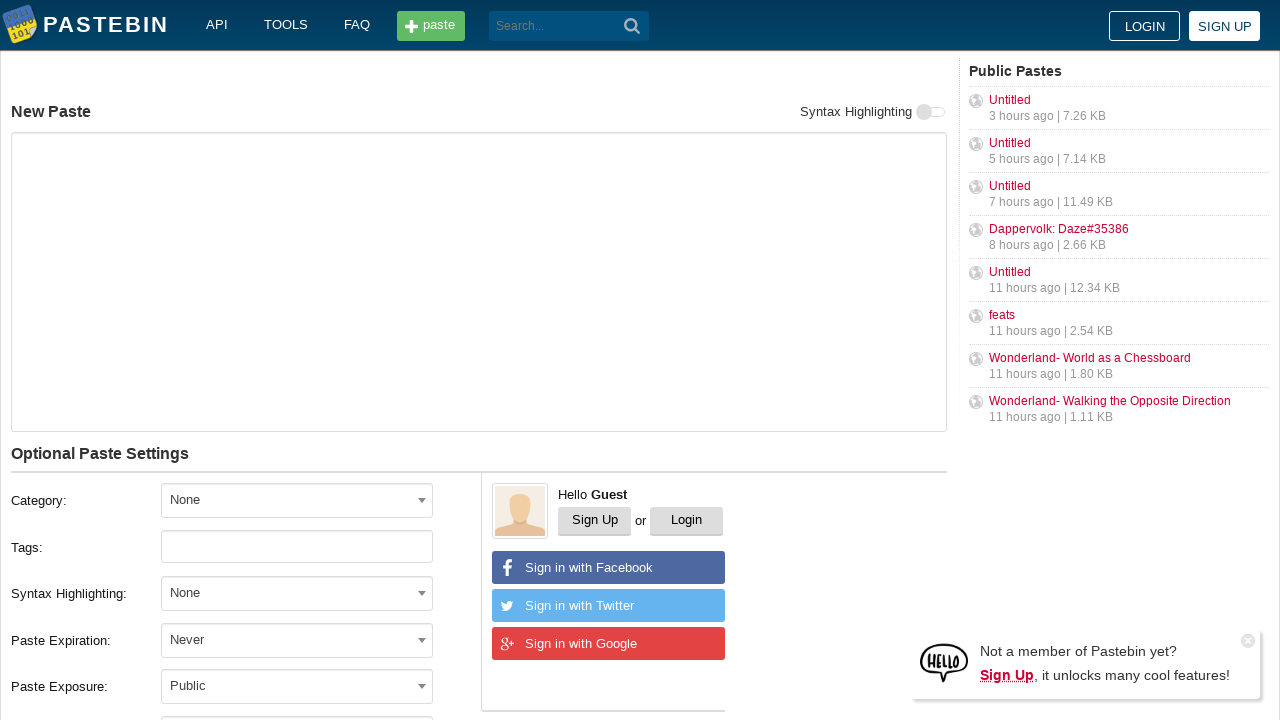

Paste form loaded and text input field is visible
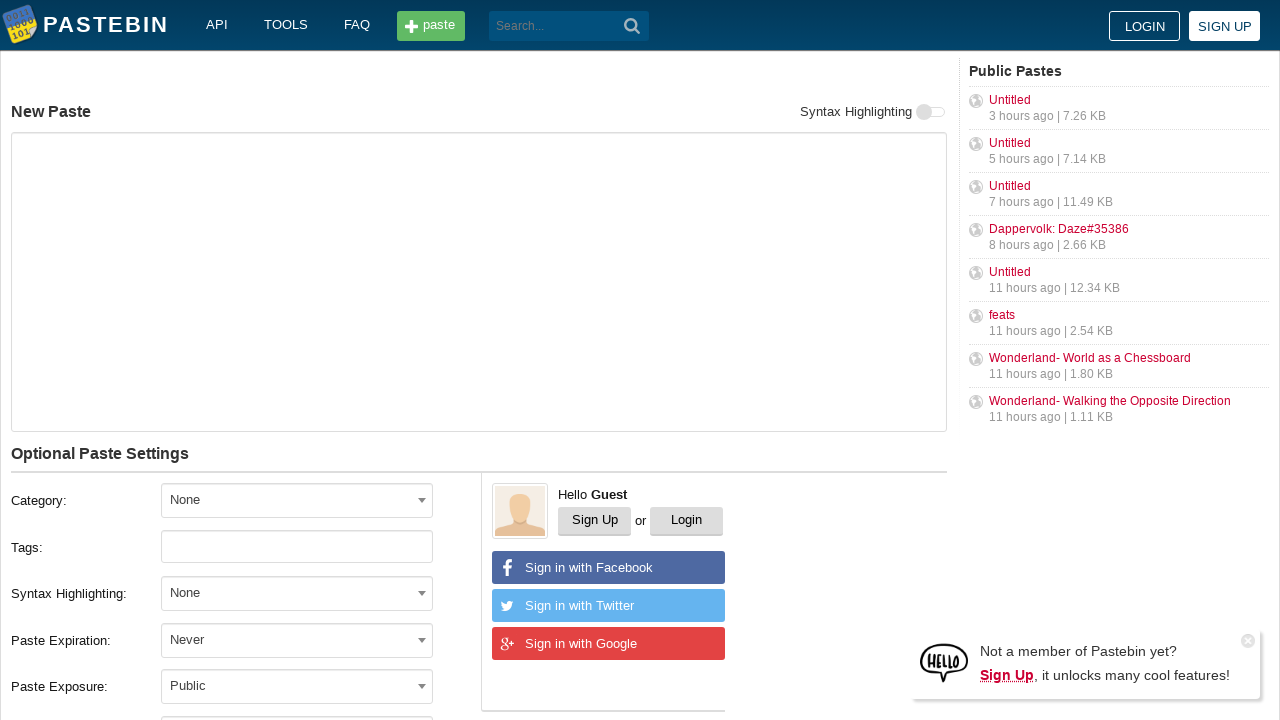

Filled paste textarea with 'Hello from WebDriver' on #postform-text
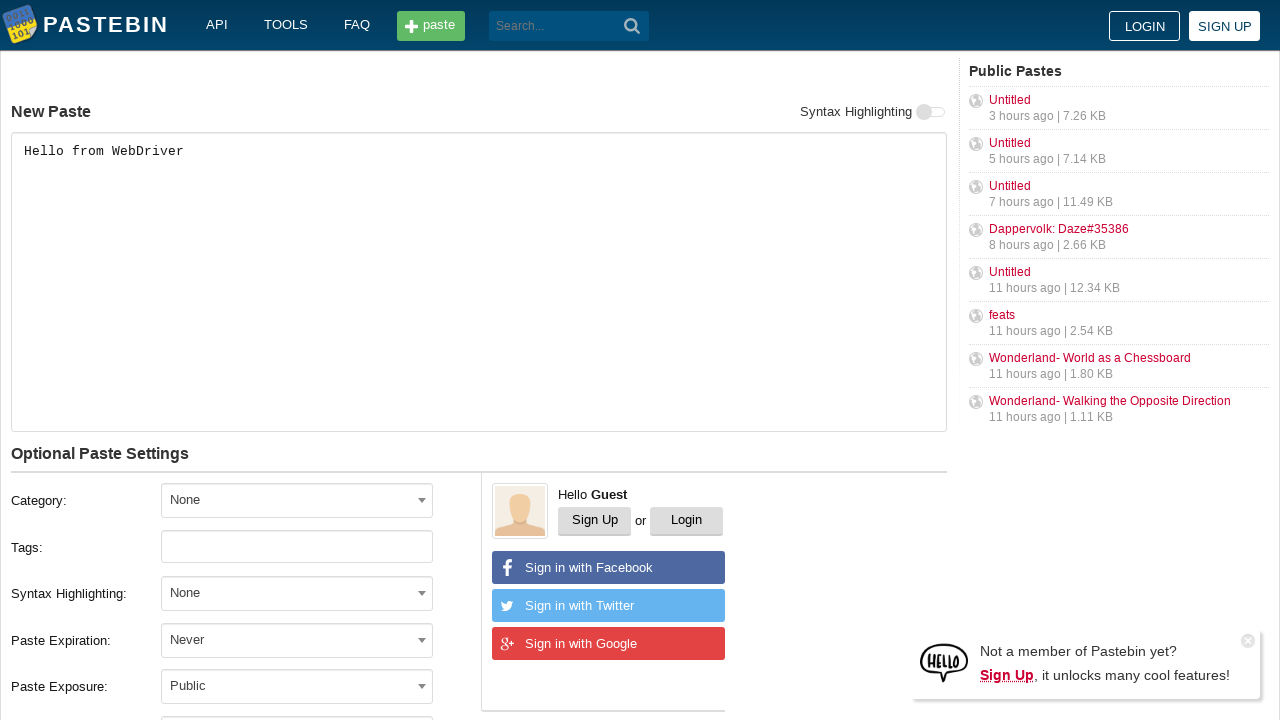

Clicked expiration dropdown to open options at (297, 640) on #select2-postform-expiration-container
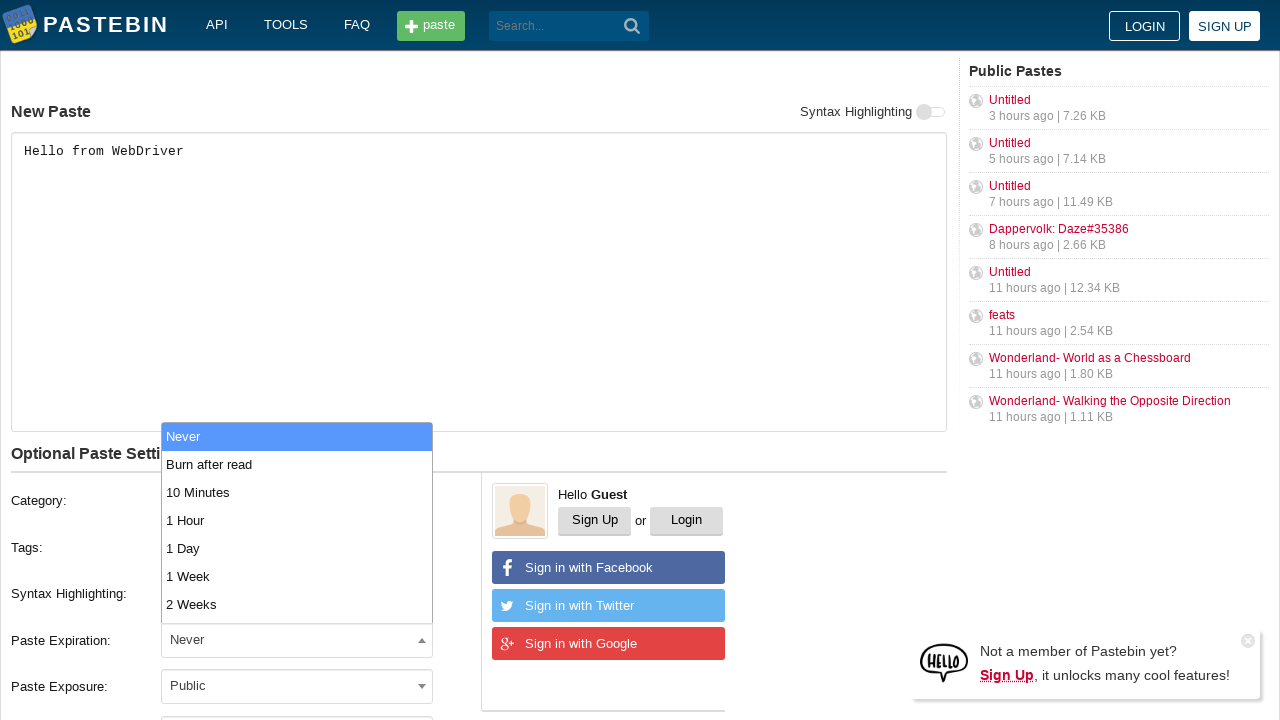

Expiration dropdown options loaded
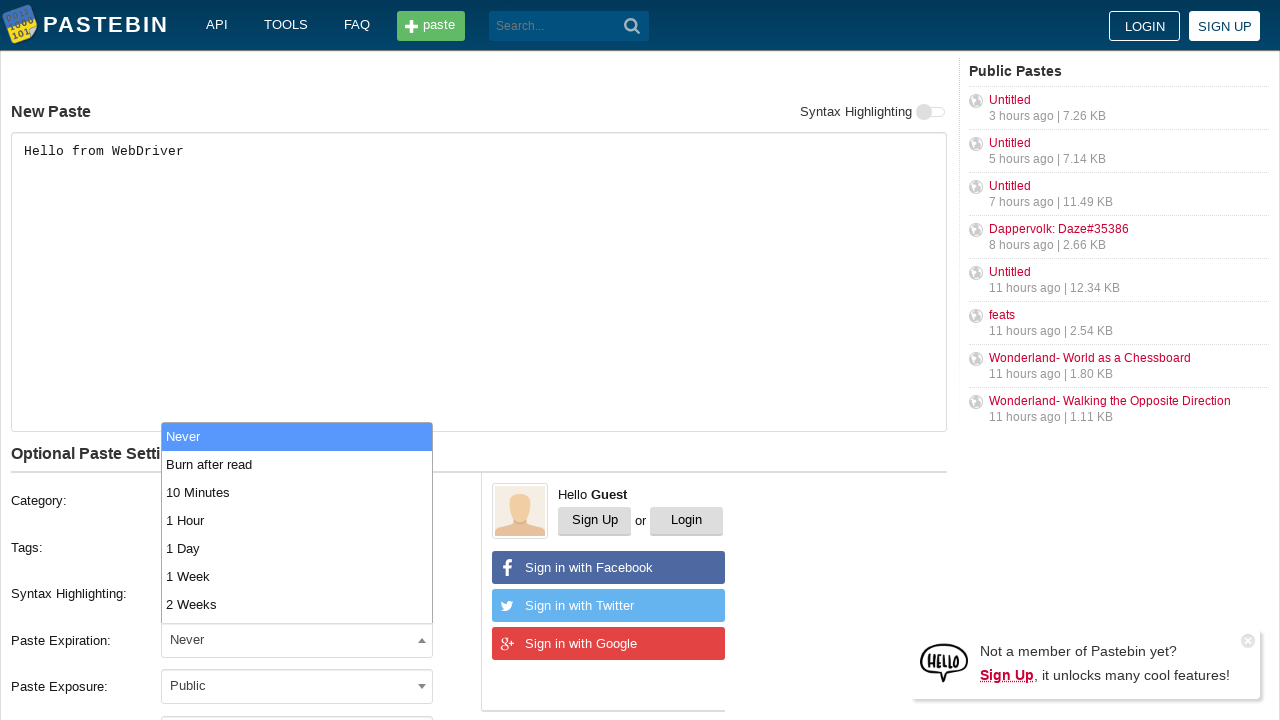

Selected '10 Minutes' from expiration dropdown at (297, 492) on xpath=//li[text()='10 Minutes']
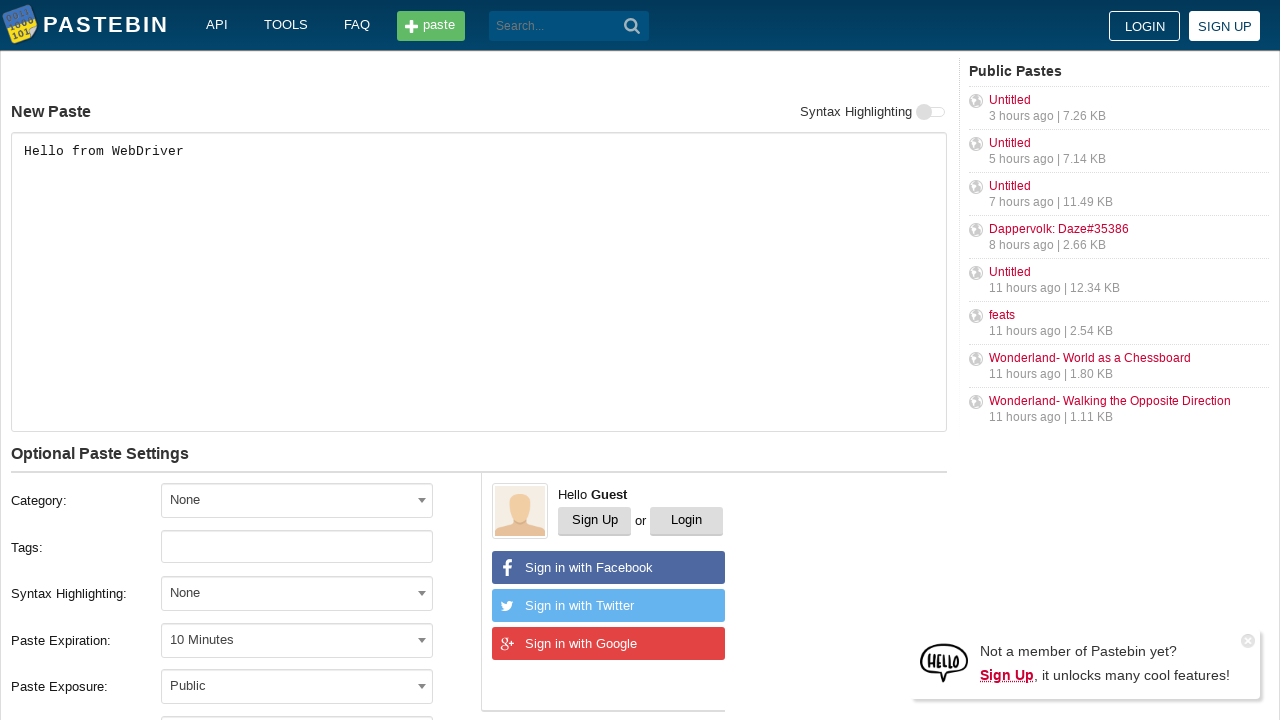

Entered paste name 'helloweb' on #postform-name
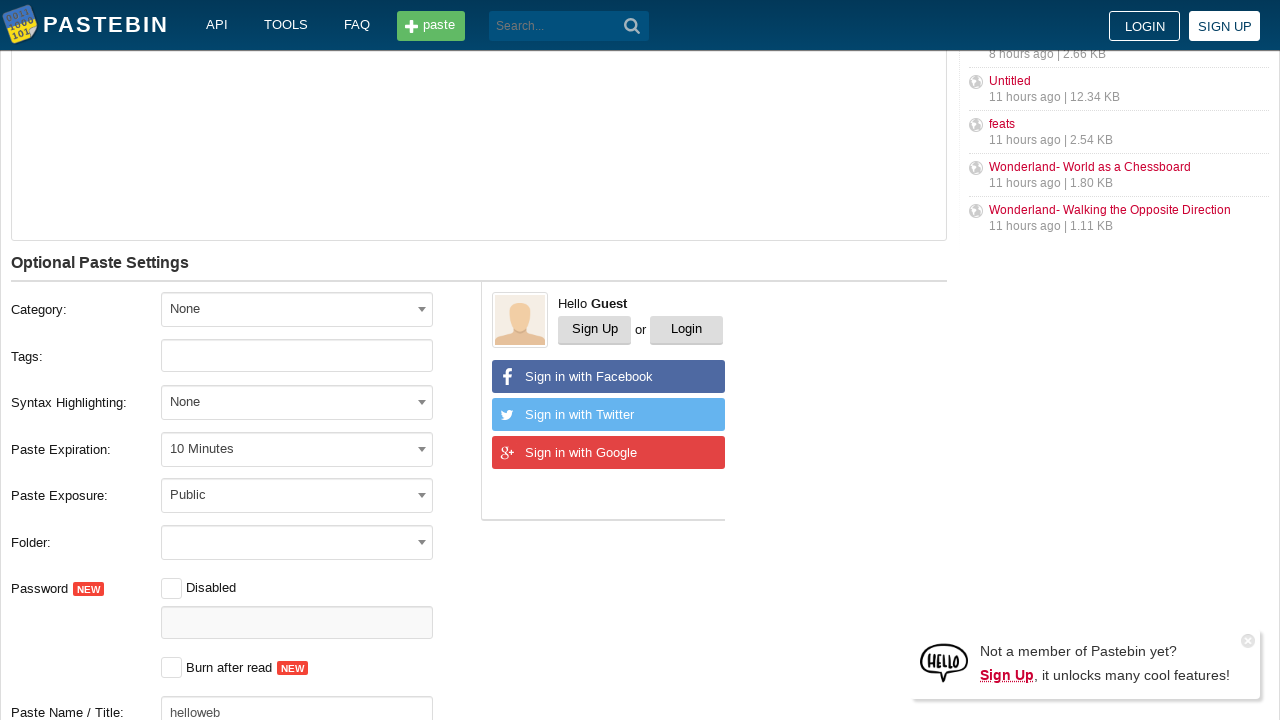

Clicked 'Create New Paste' button to submit the form at (240, 400) on xpath=//button[text()='Create New Paste']
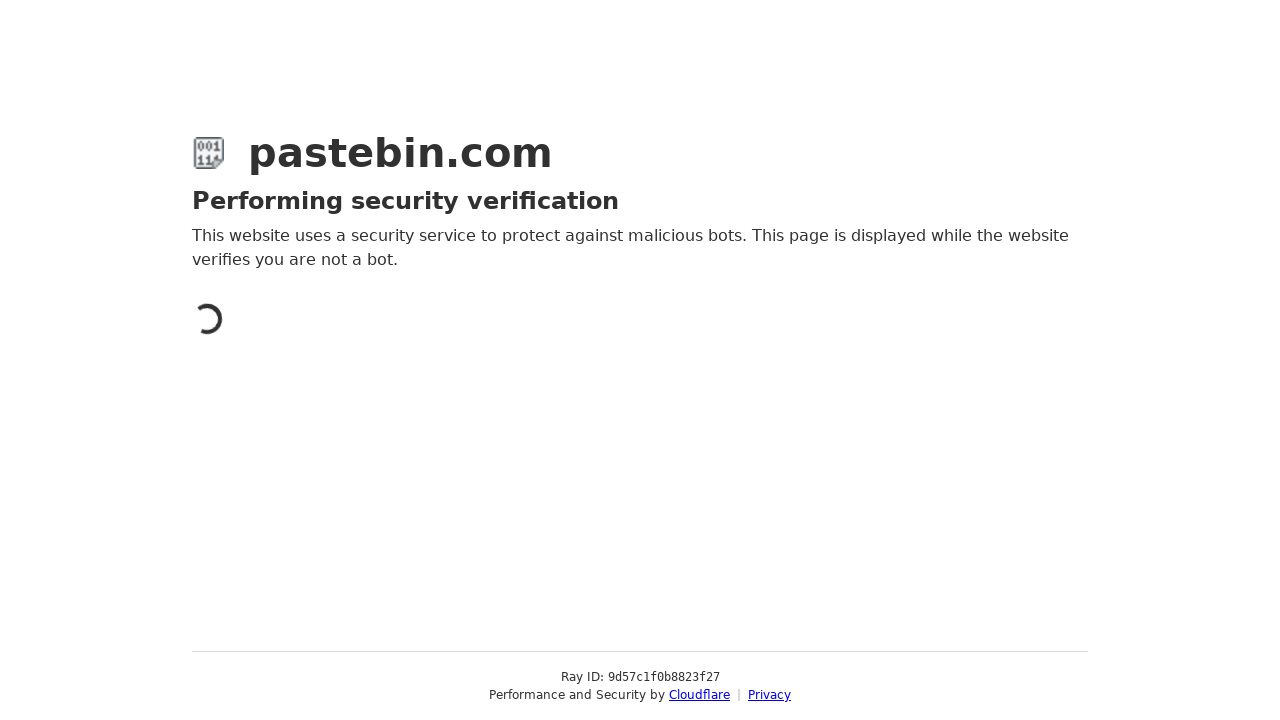

New paste created successfully and page navigation completed
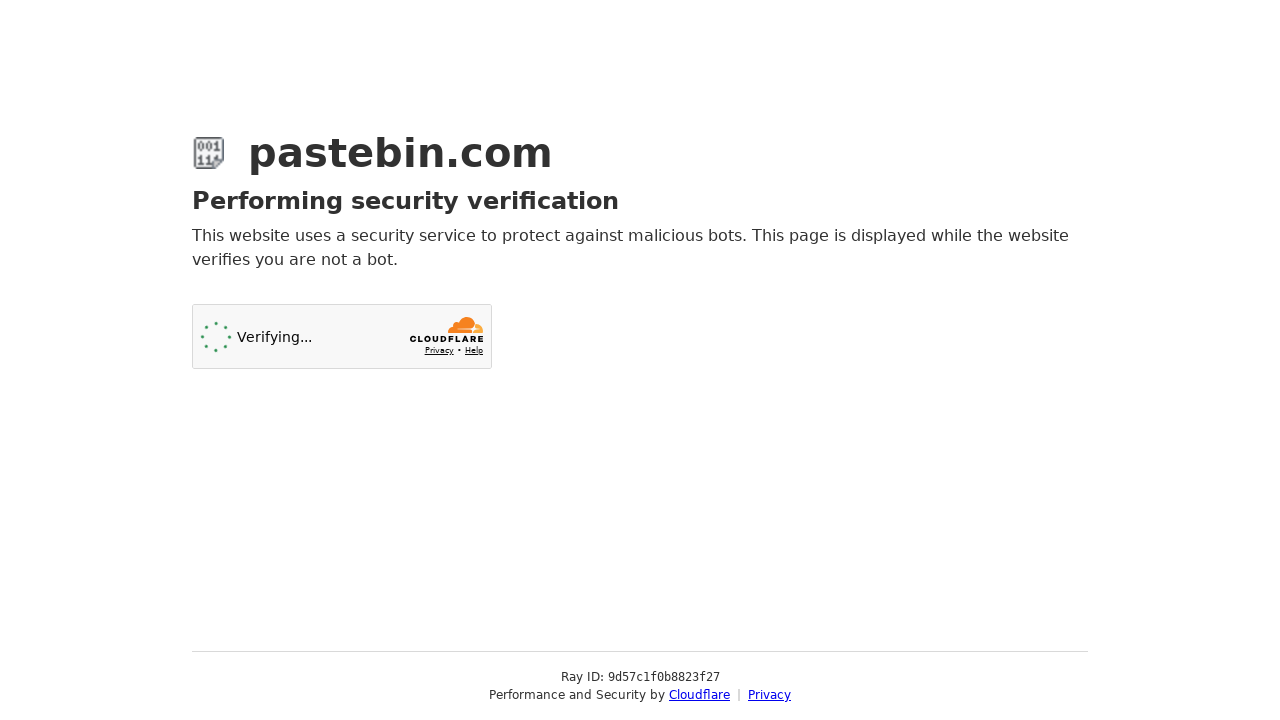

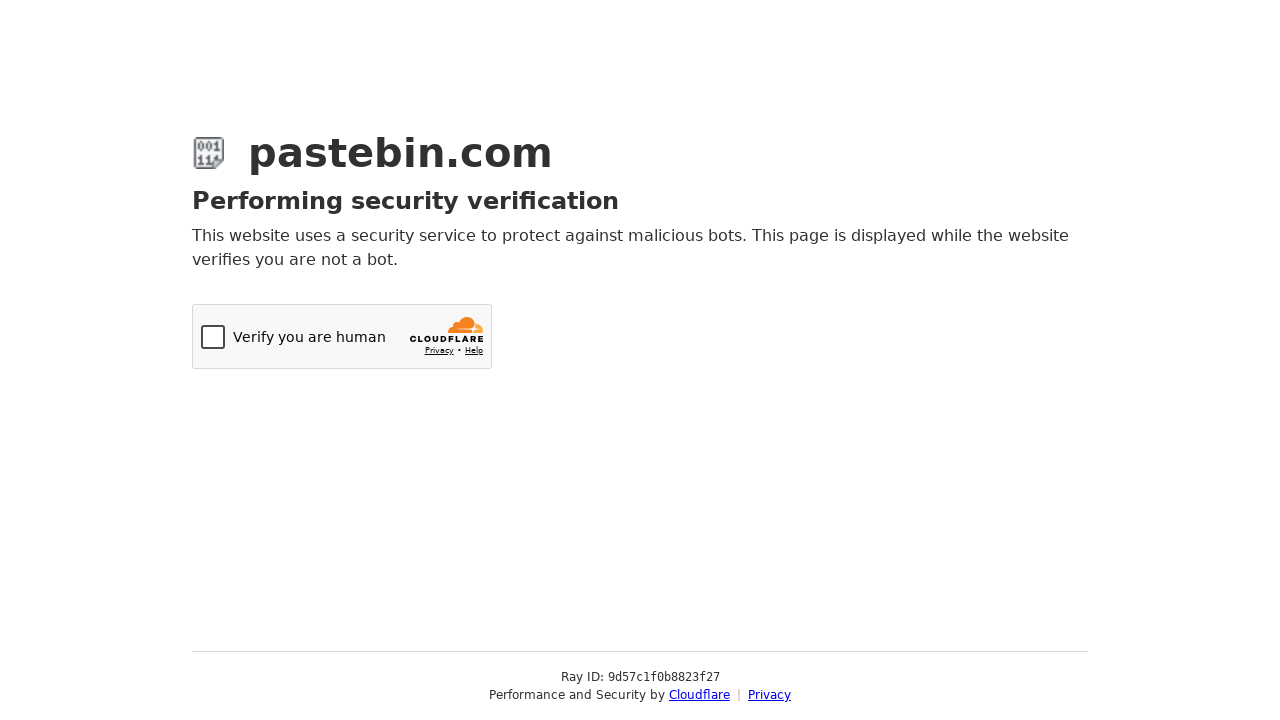